Tests click and hold selection by dragging from the first item to the fourth item in a selectable grid, selecting multiple items at once.

Starting URL: http://jqueryui.com/resources/demos/selectable/display-grid.html

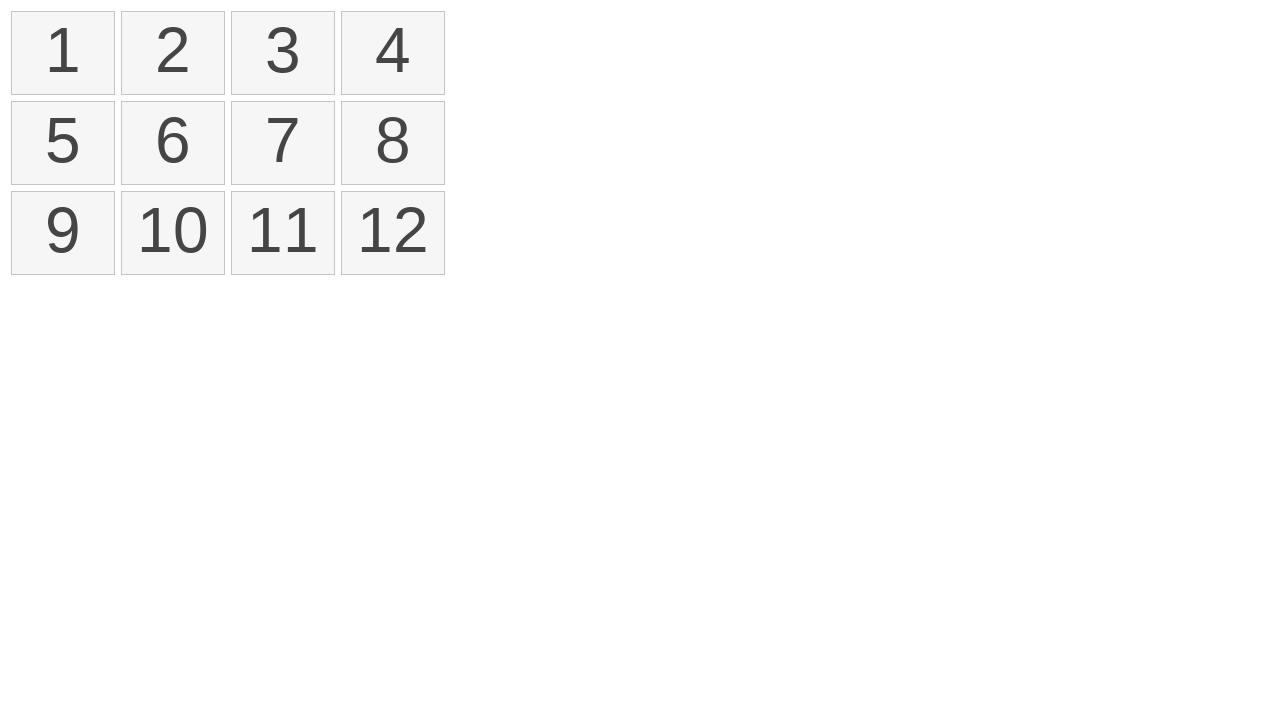

Waited for selectable items to load
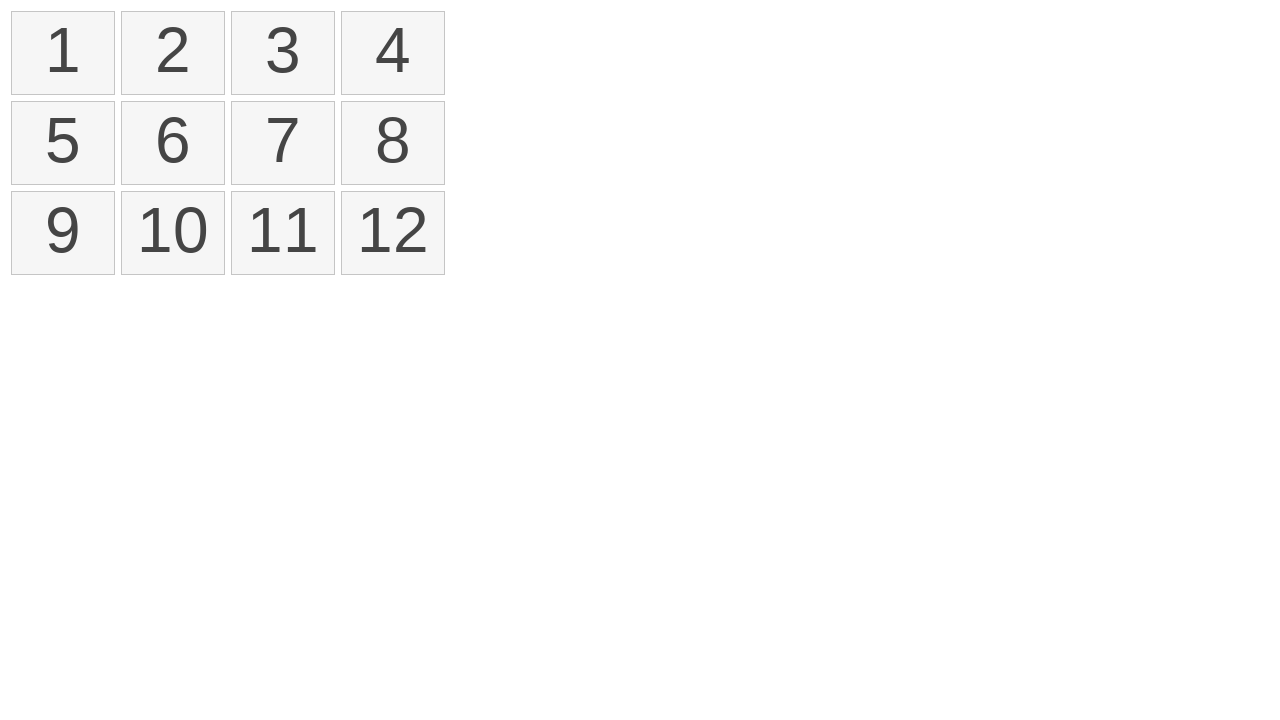

Located all selectable items in the grid
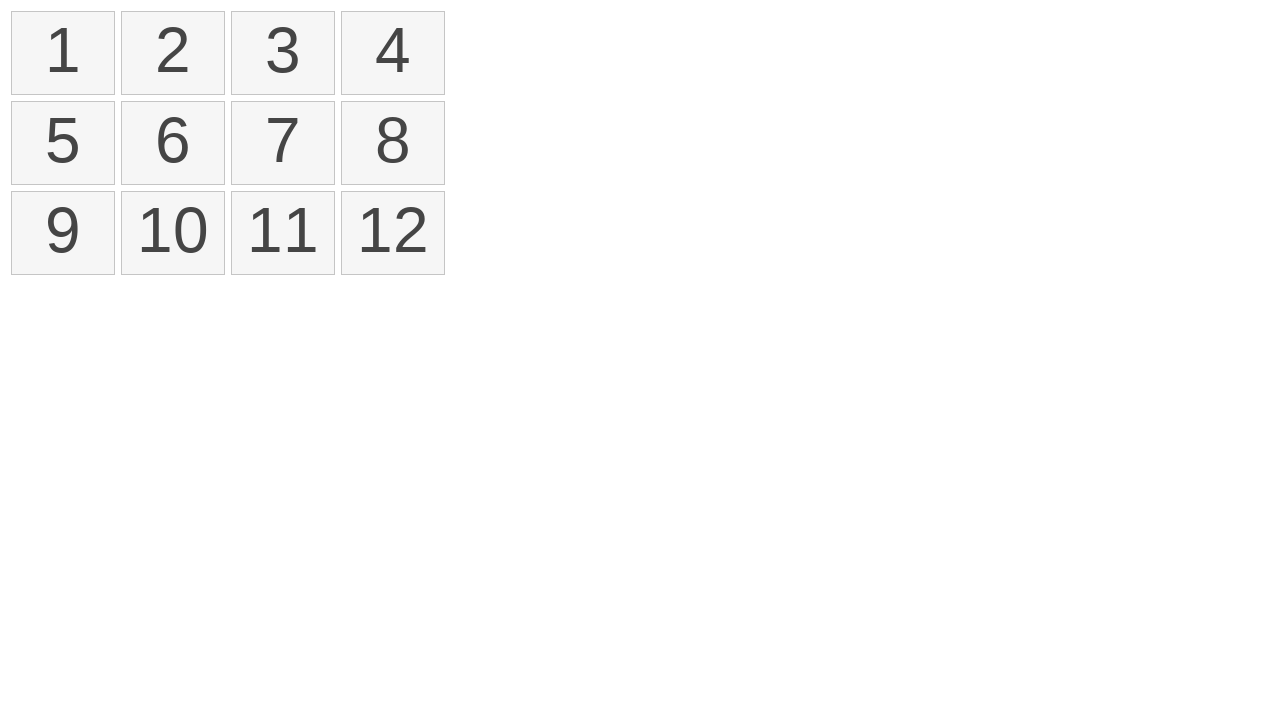

Selected first item element
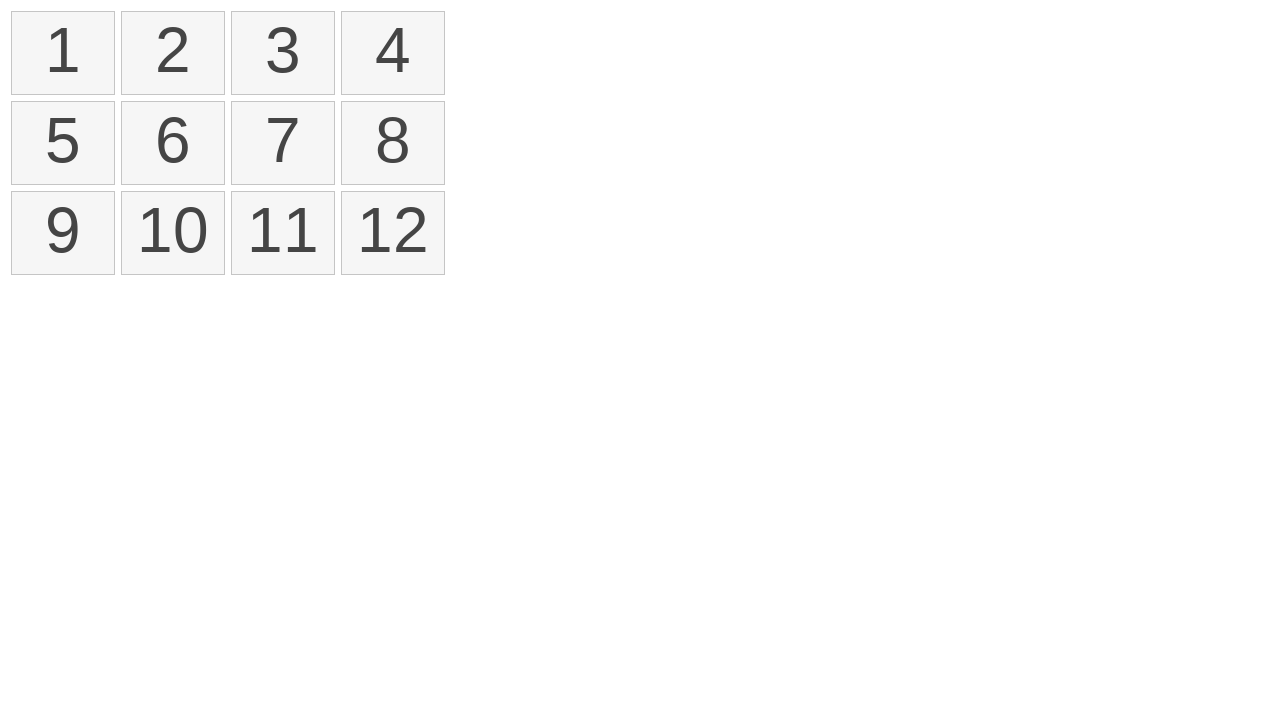

Selected fourth item element
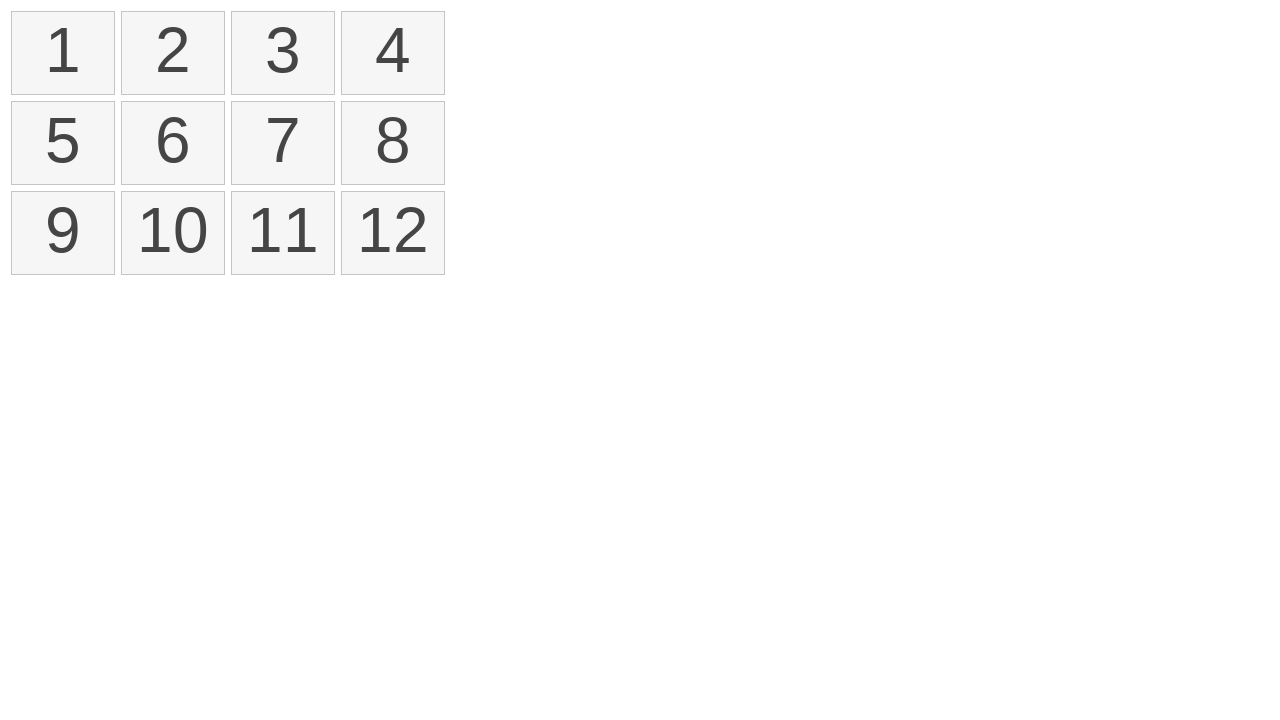

Performed click and drag selection from first item to fourth item at (393, 53)
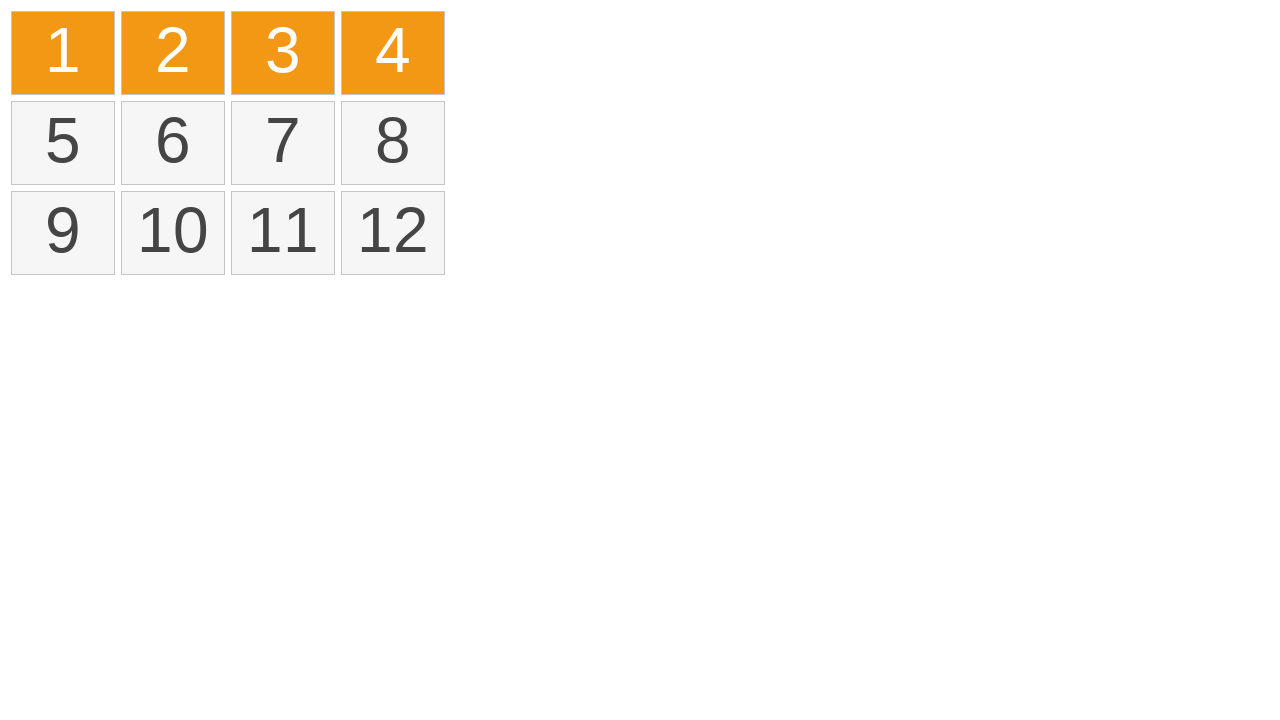

Verified multiple items are selected with ui-selected class
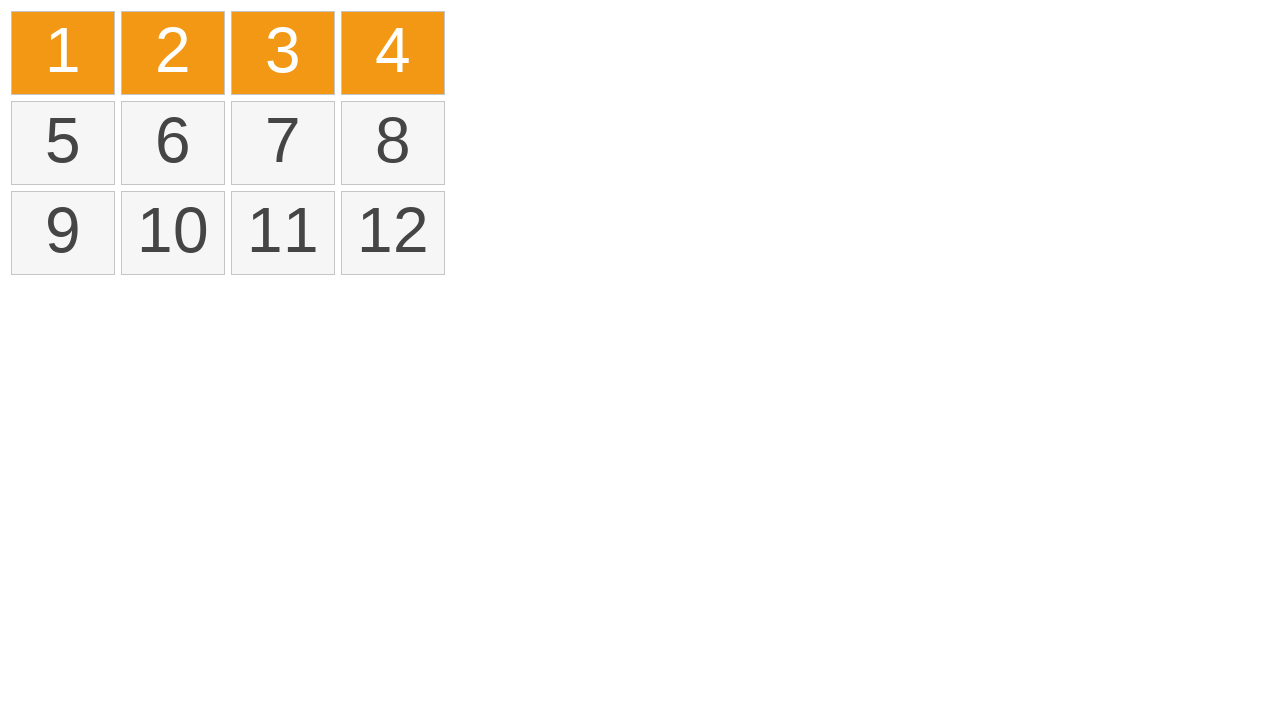

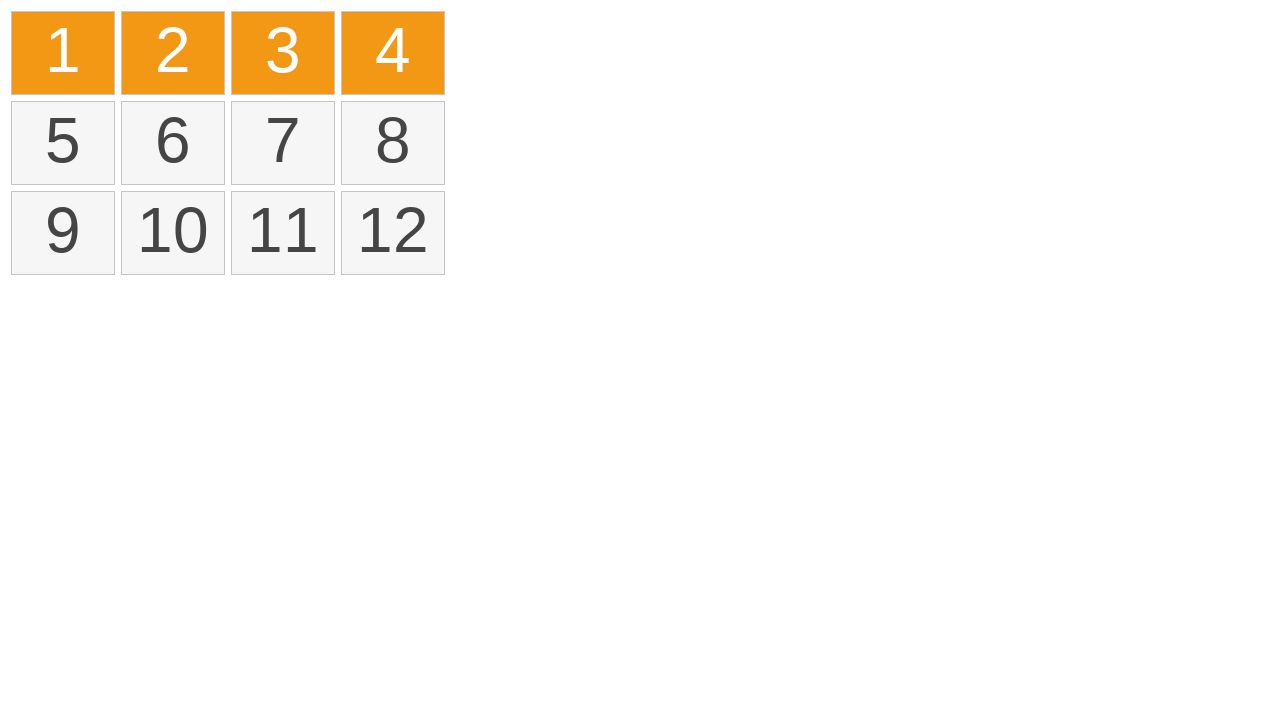